Tests checkbox, dropdown, and alert functionality by selecting a checkbox, choosing the corresponding option in a dropdown, entering text in a field, and verifying an alert message

Starting URL: http://qaclickacademy.com/practice.php

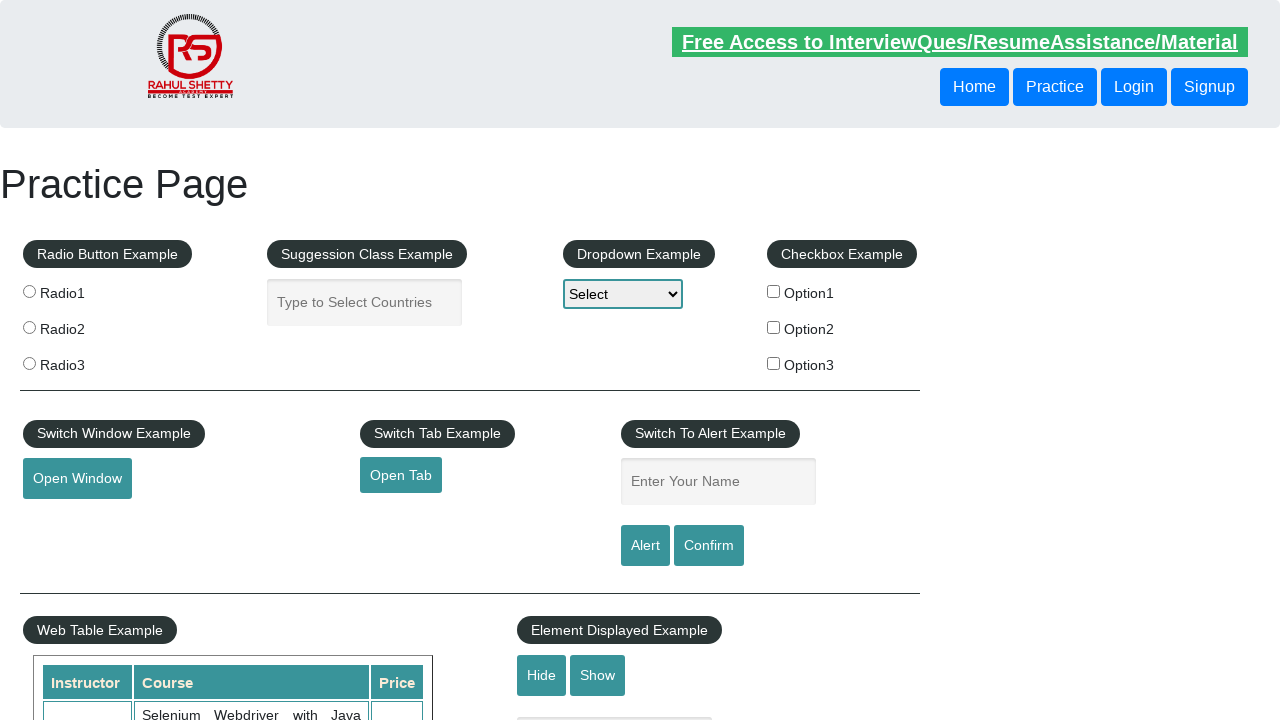

Clicked the second checkbox (Option2) at (774, 327) on xpath=//*[@id='checkbox-example']/fieldset/label[2]/input
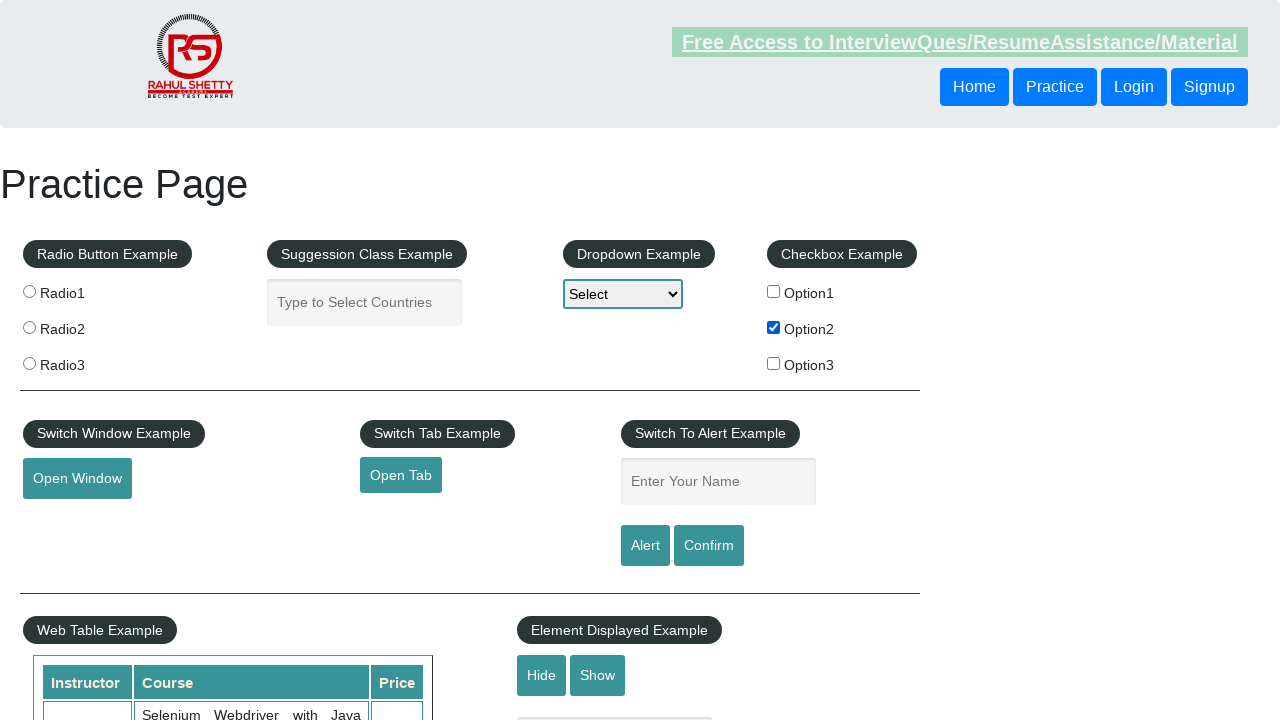

Extracted text from the checkbox label
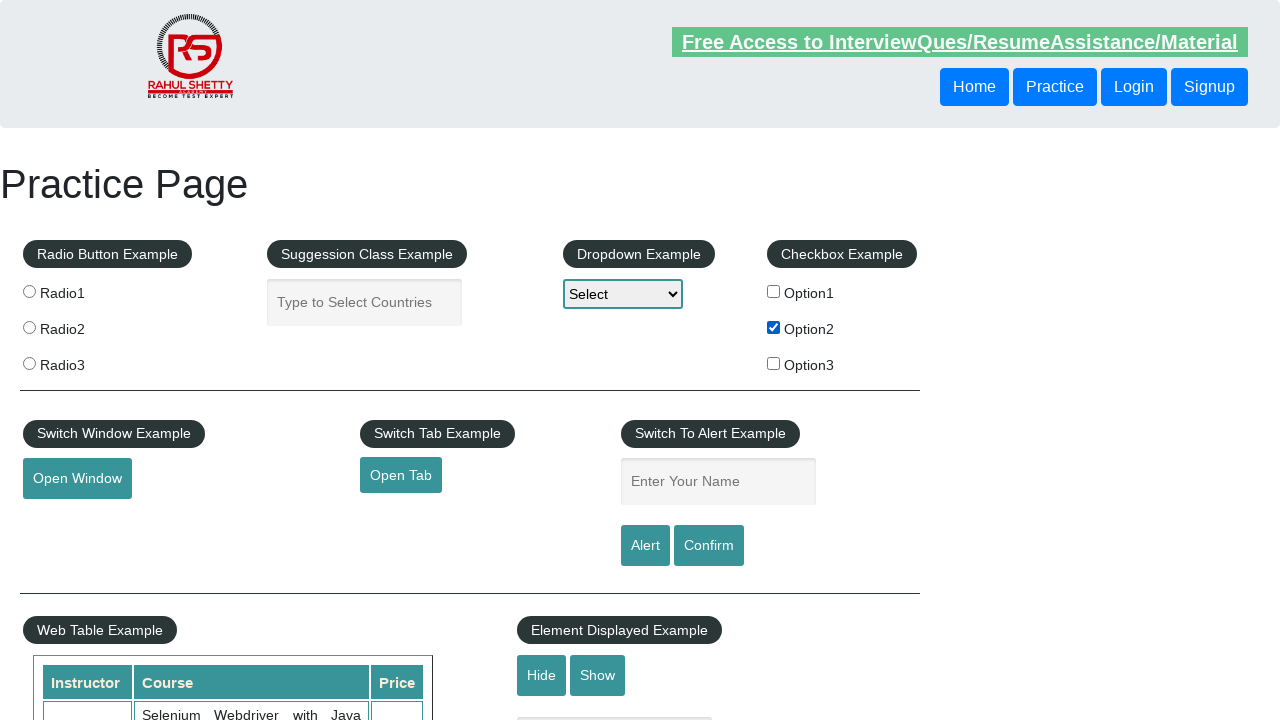

Selected 'Option2' from the dropdown menu on #dropdown-class-example
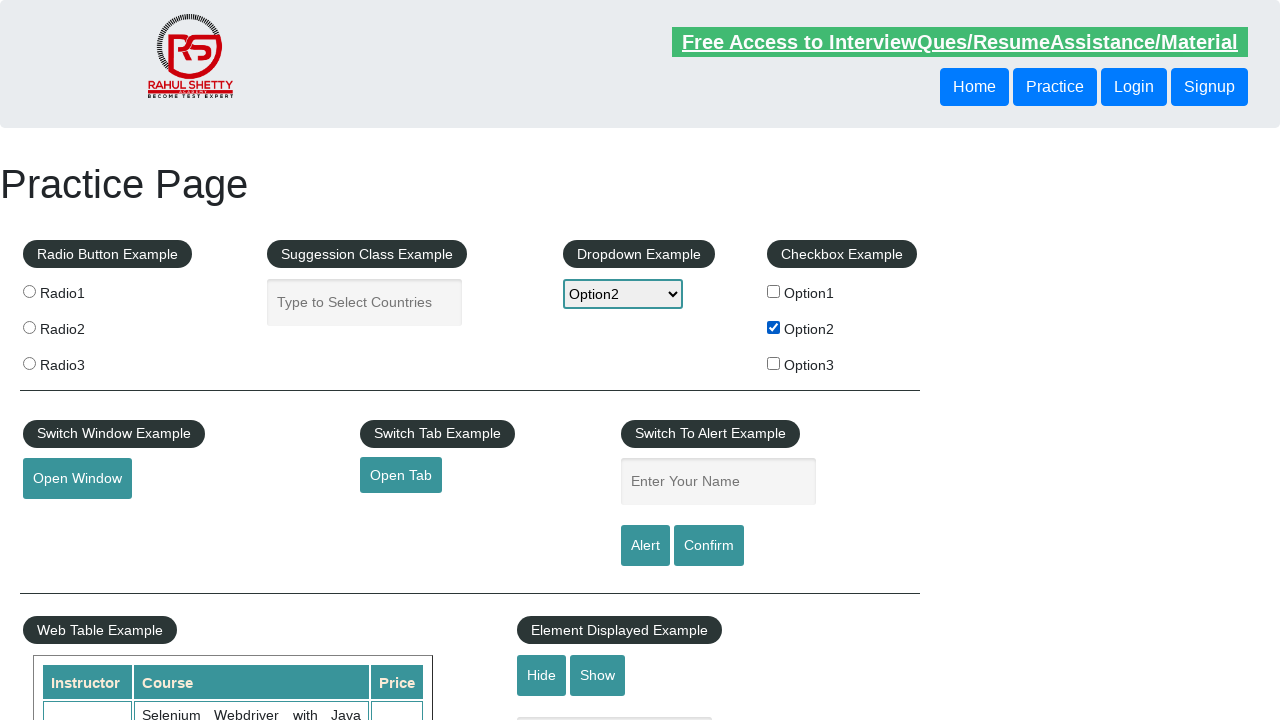

Entered 'Option2' in the name field on input[name='enter-name']
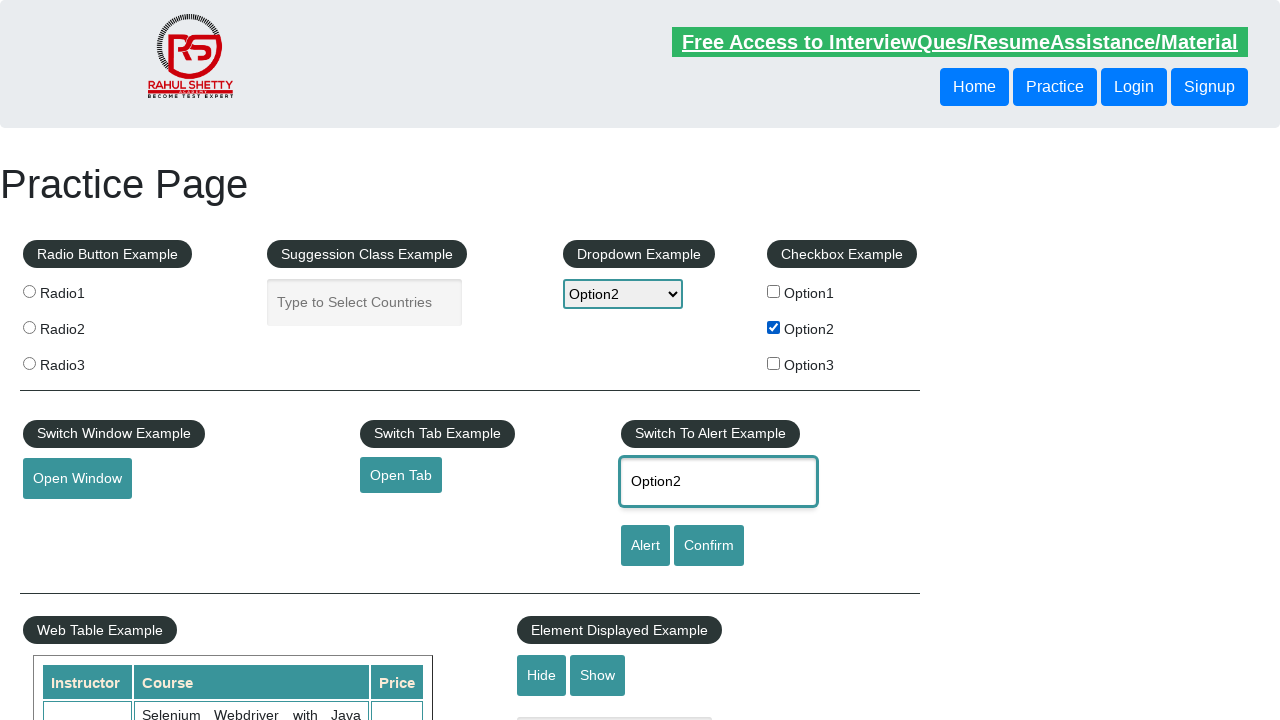

Clicked the alert button at (645, 546) on #alertbtn
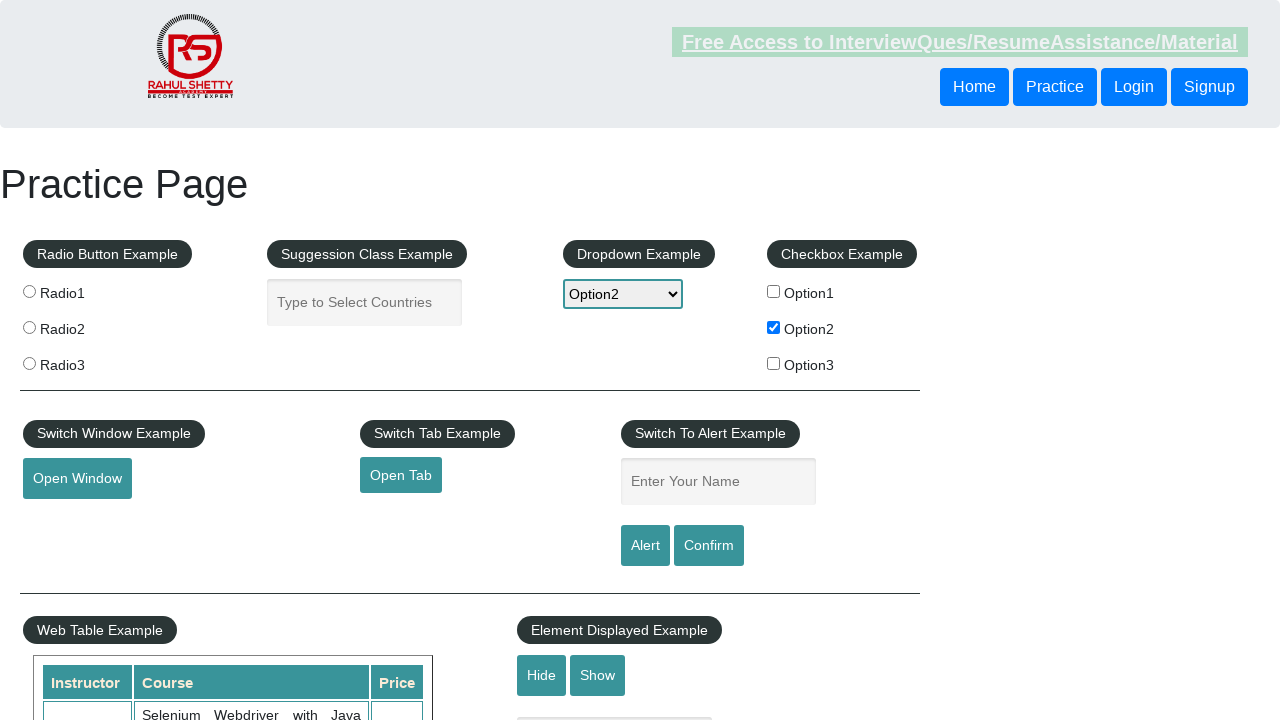

Set up dialog handler to accept alert
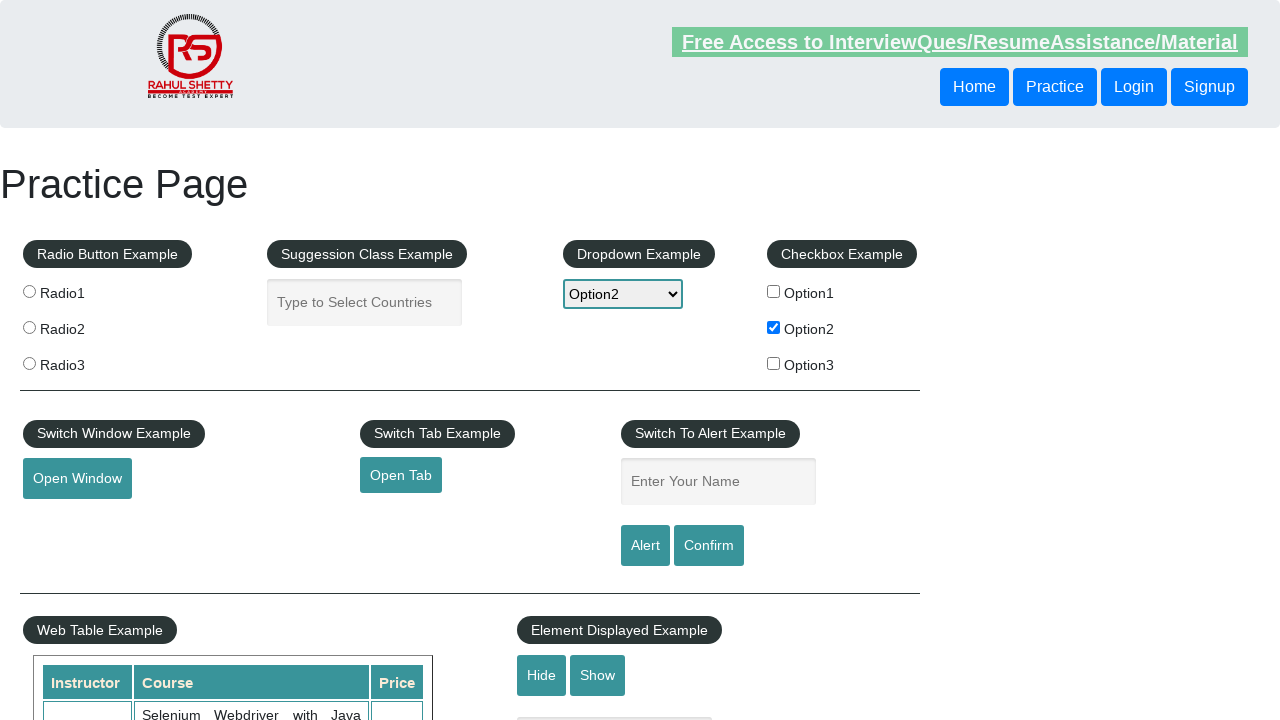

Waited for alert to appear and be handled
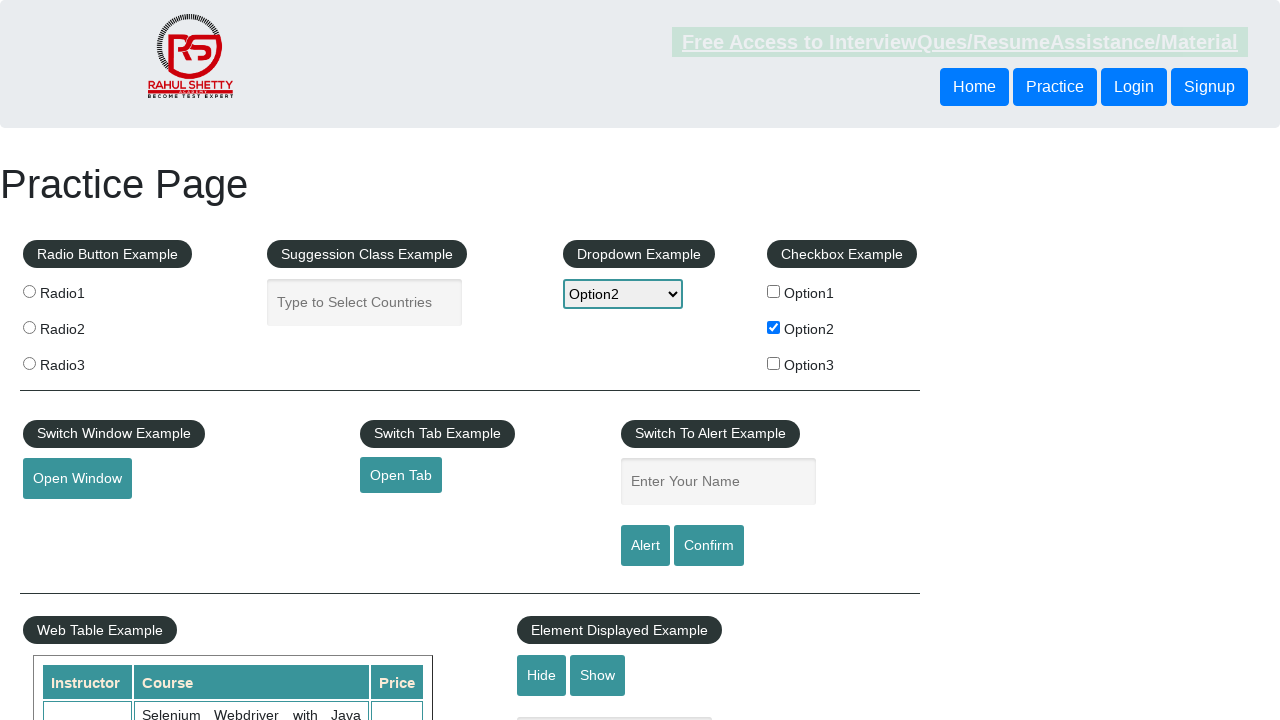

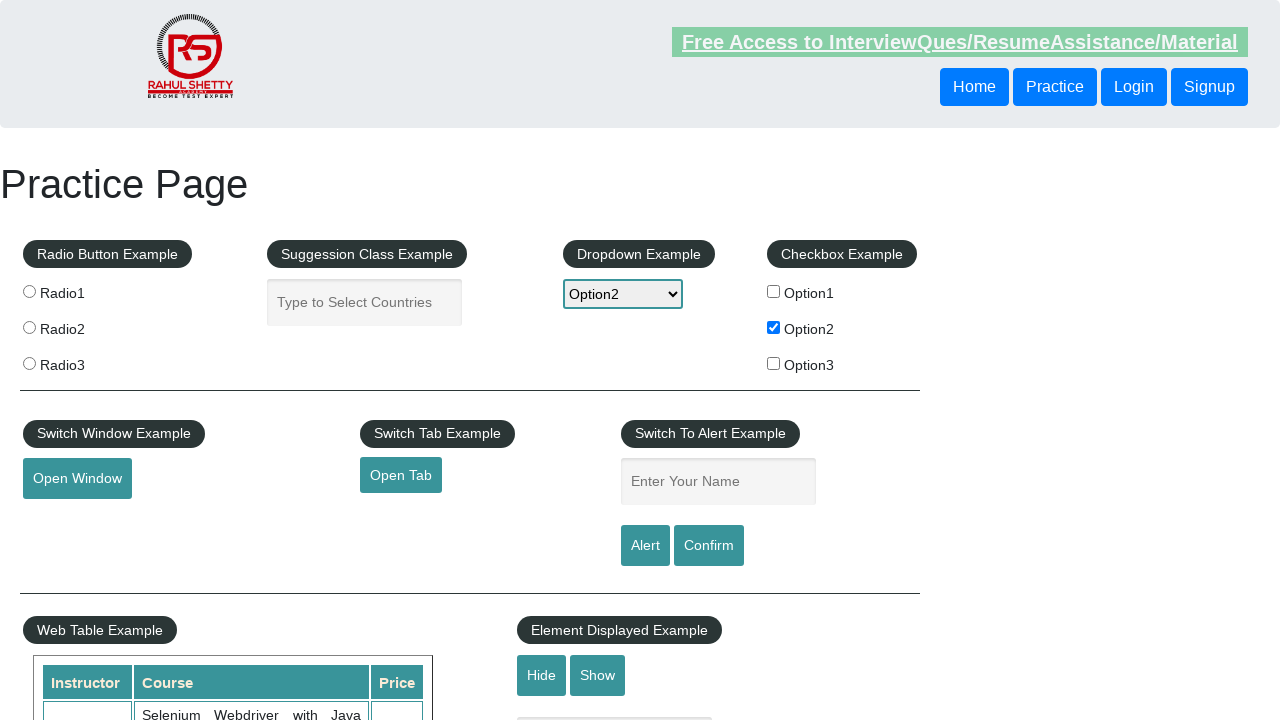